Tests scrolling to form elements on a page and filling in name and date fields after scrolling them into view

Starting URL: https://formy-project.herokuapp.com/scroll

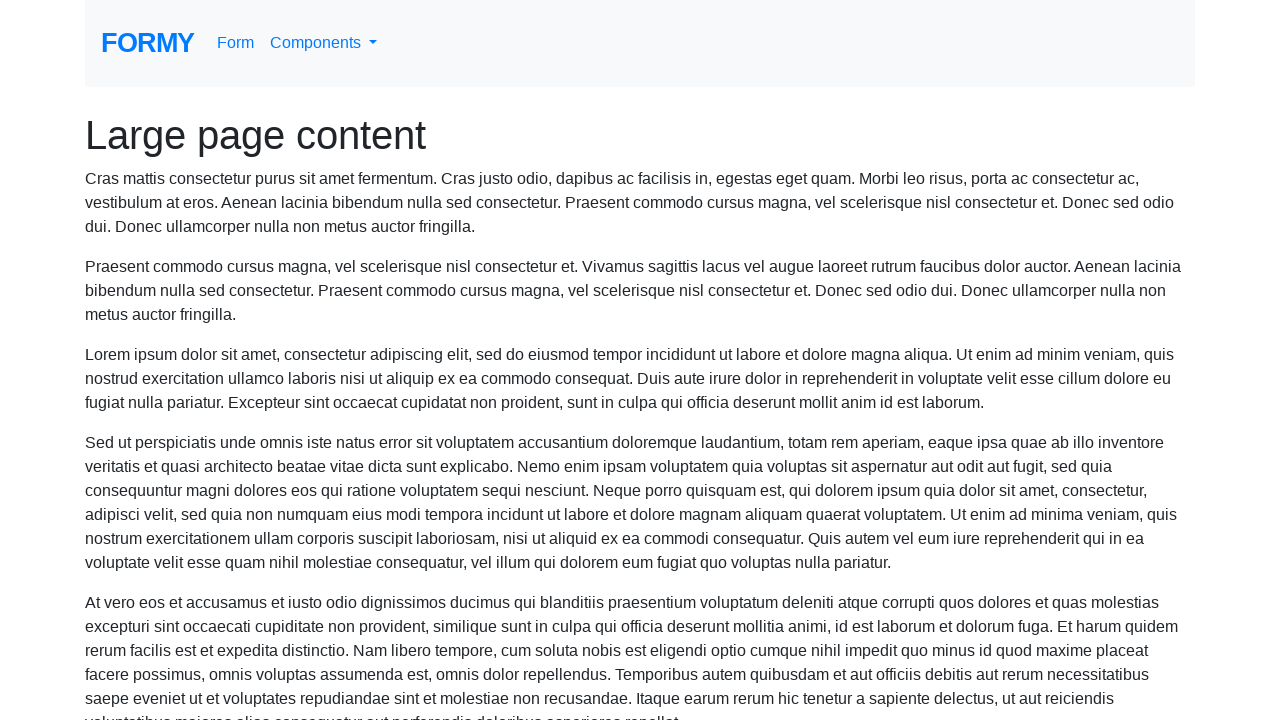

Scrolled name field into view
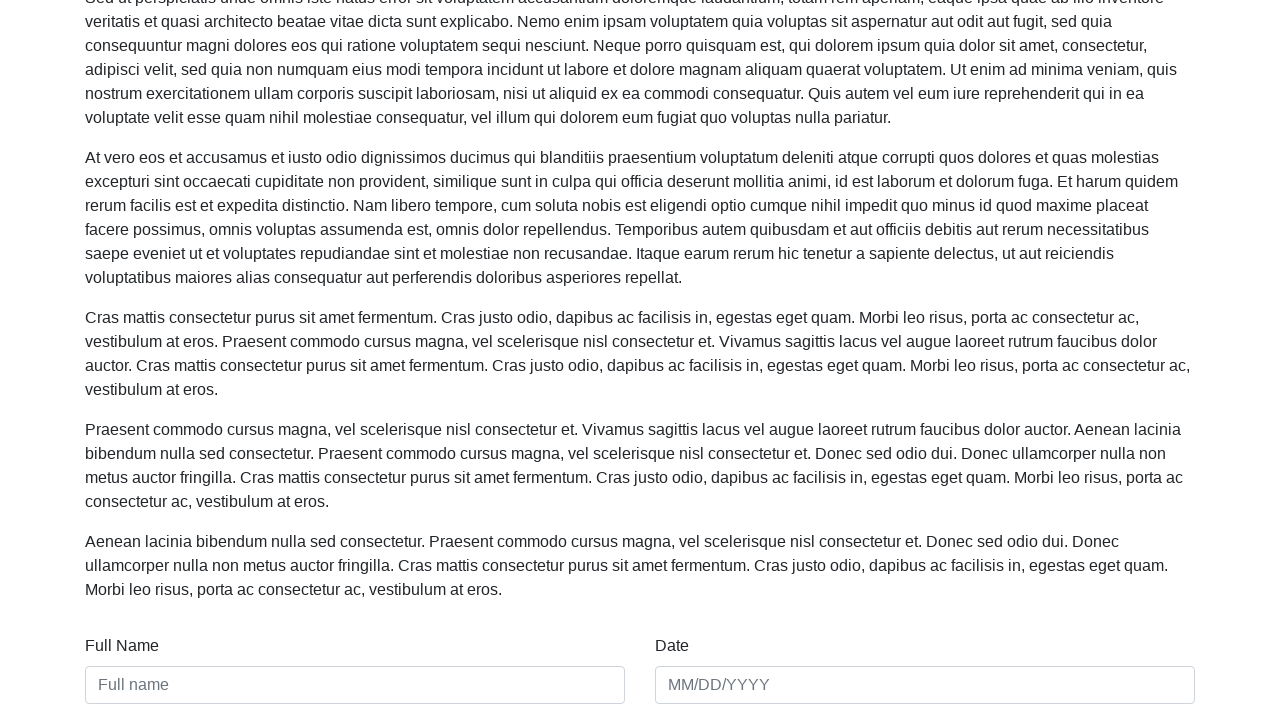

Filled name field with 'Meaghan Lewis' on #name
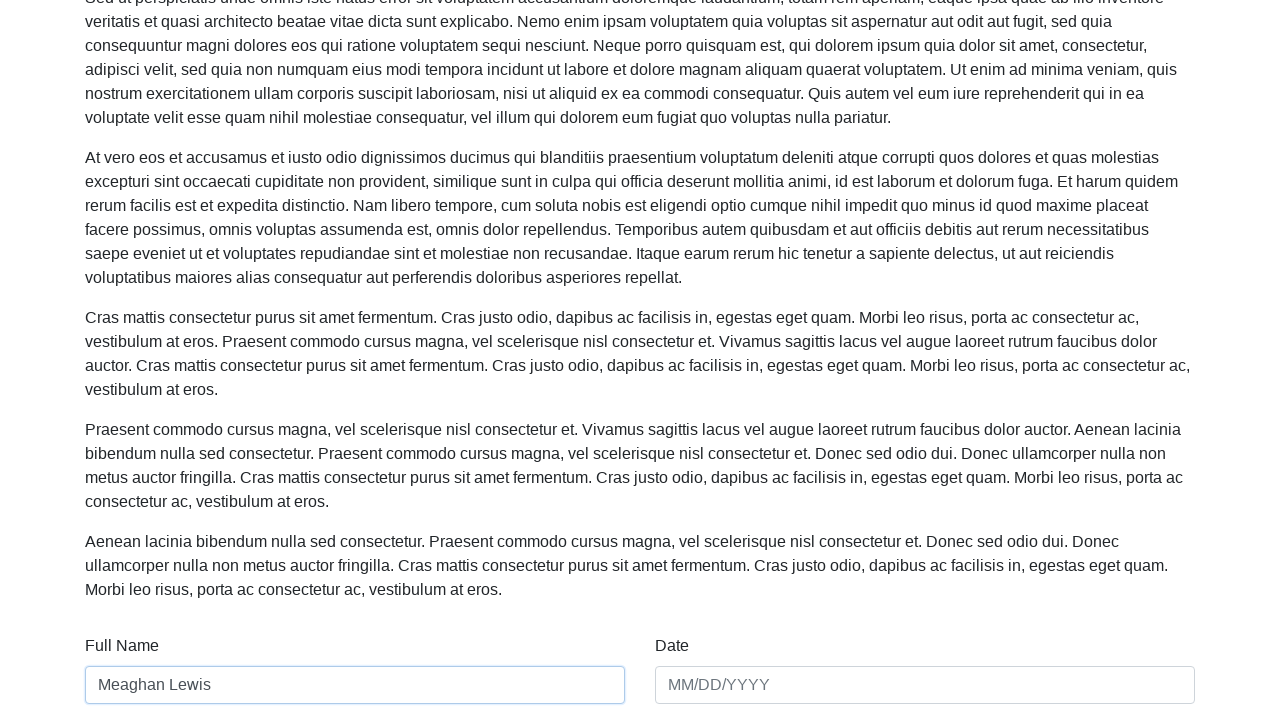

Scrolled date field into view
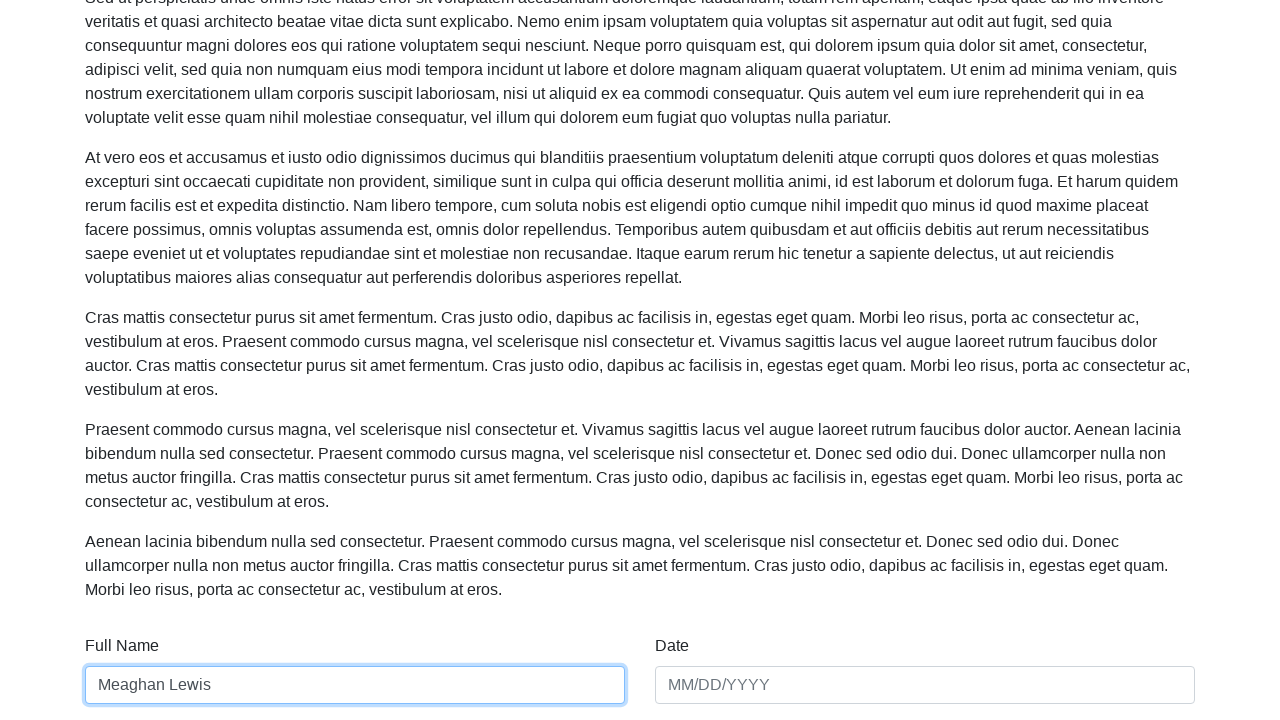

Filled date field with '01/01/2020' on #date
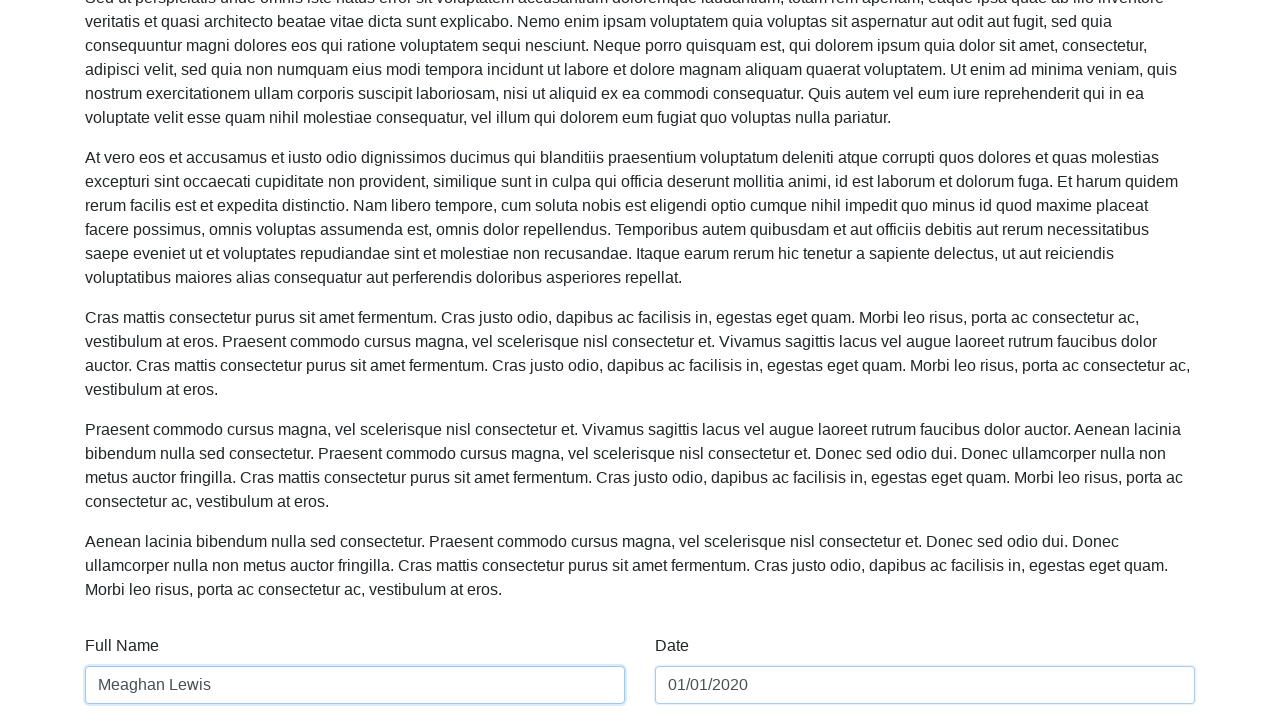

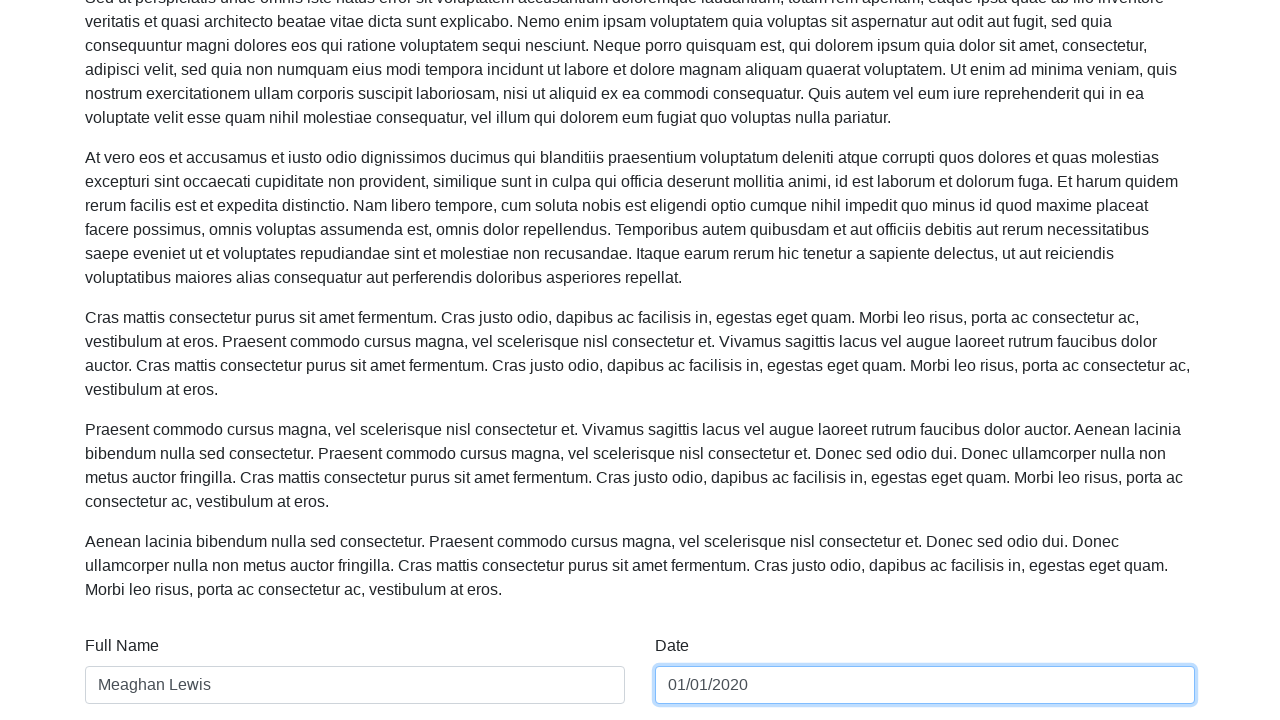